Tests the search functionality on an e-commerce playground site by selecting a category dropdown, entering "iphone" as a search term, and clicking the search button.

Starting URL: https://ecommerce-playground.lambdatest.io/

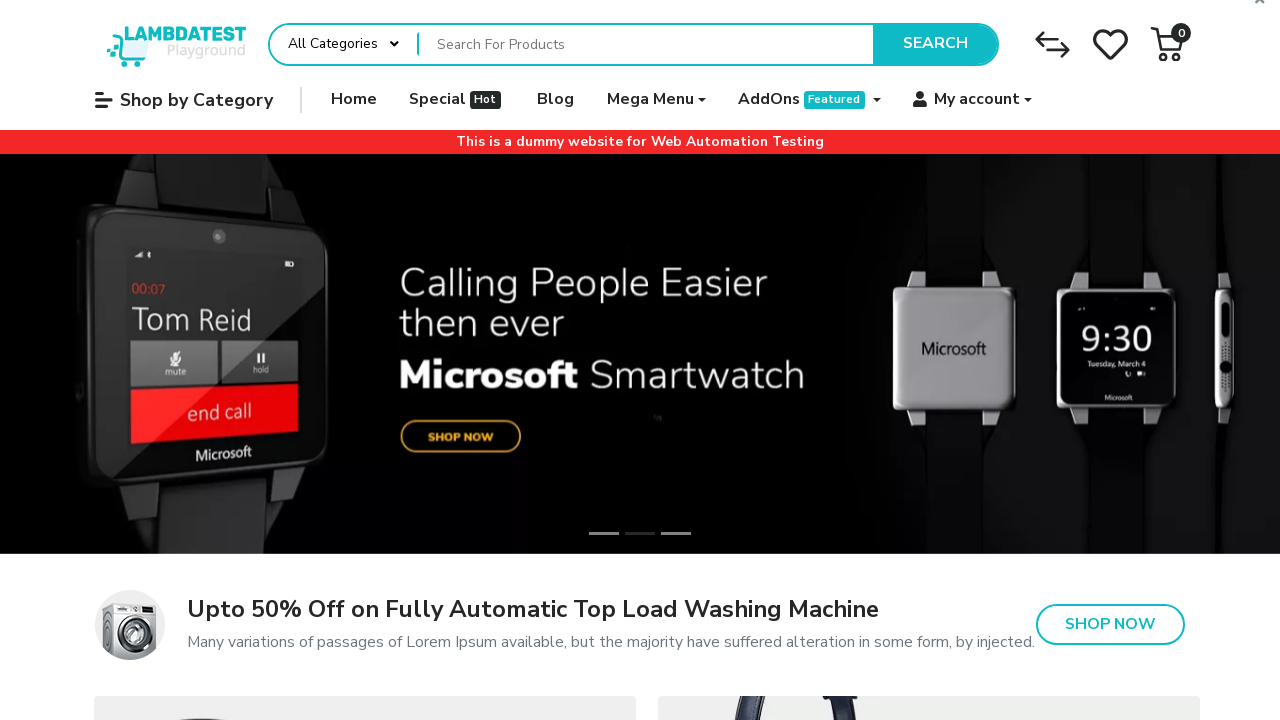

Clicked on the categories dropdown menu at (571, 44) on #entry_217822 div >> internal:has-text="All Categories All Categories Desktops L
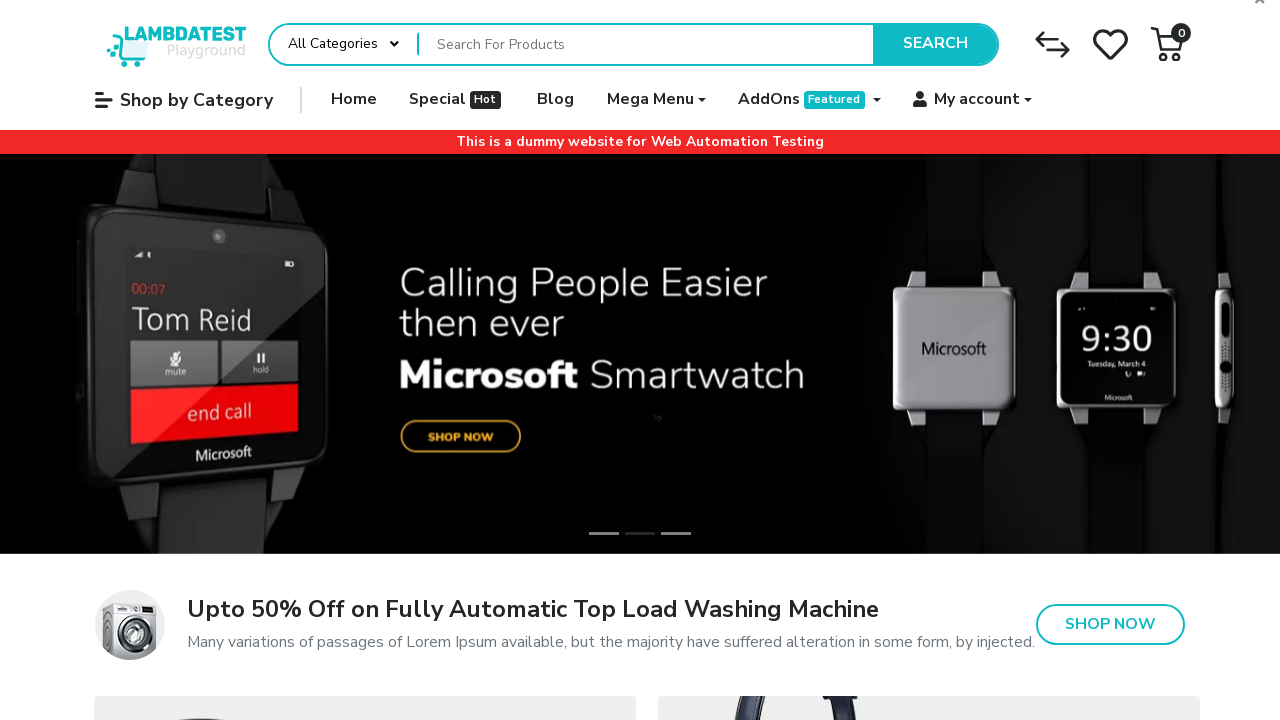

Filled search box with 'iphone' on internal:role=textbox[name="Search For Products"i]
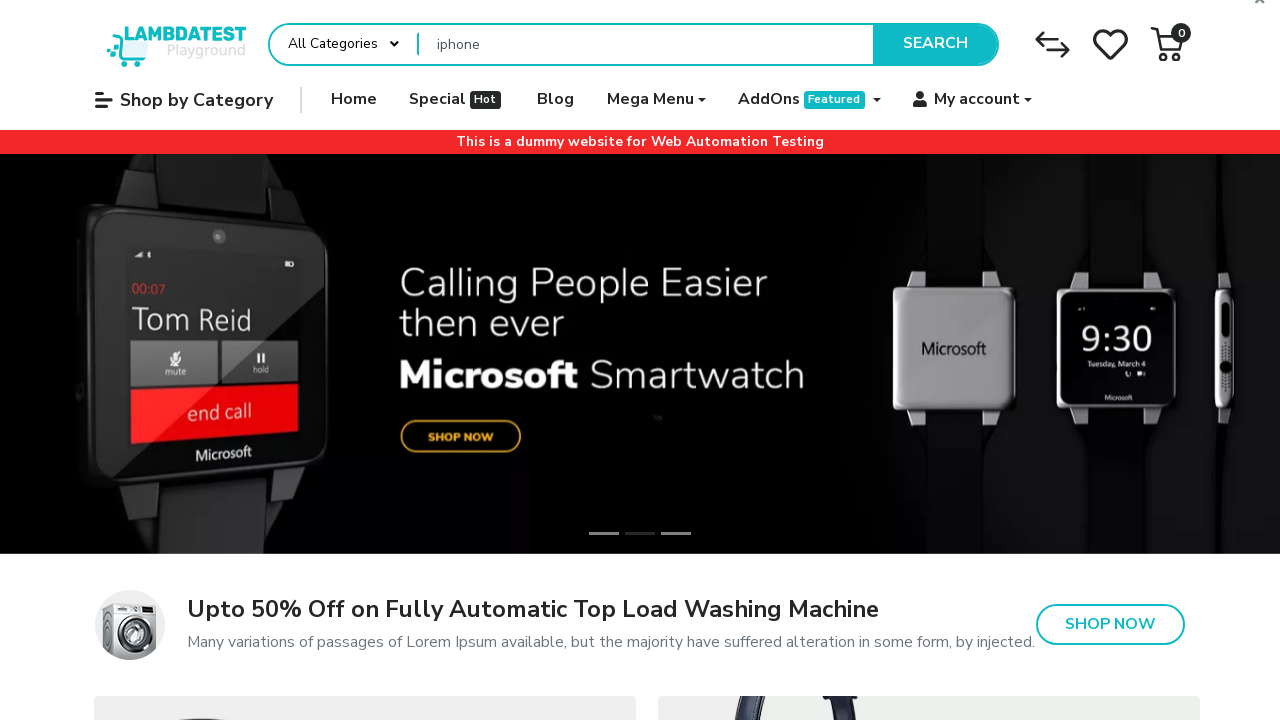

Clicked the search button at (935, 44) on internal:role=button[name="Search"i]
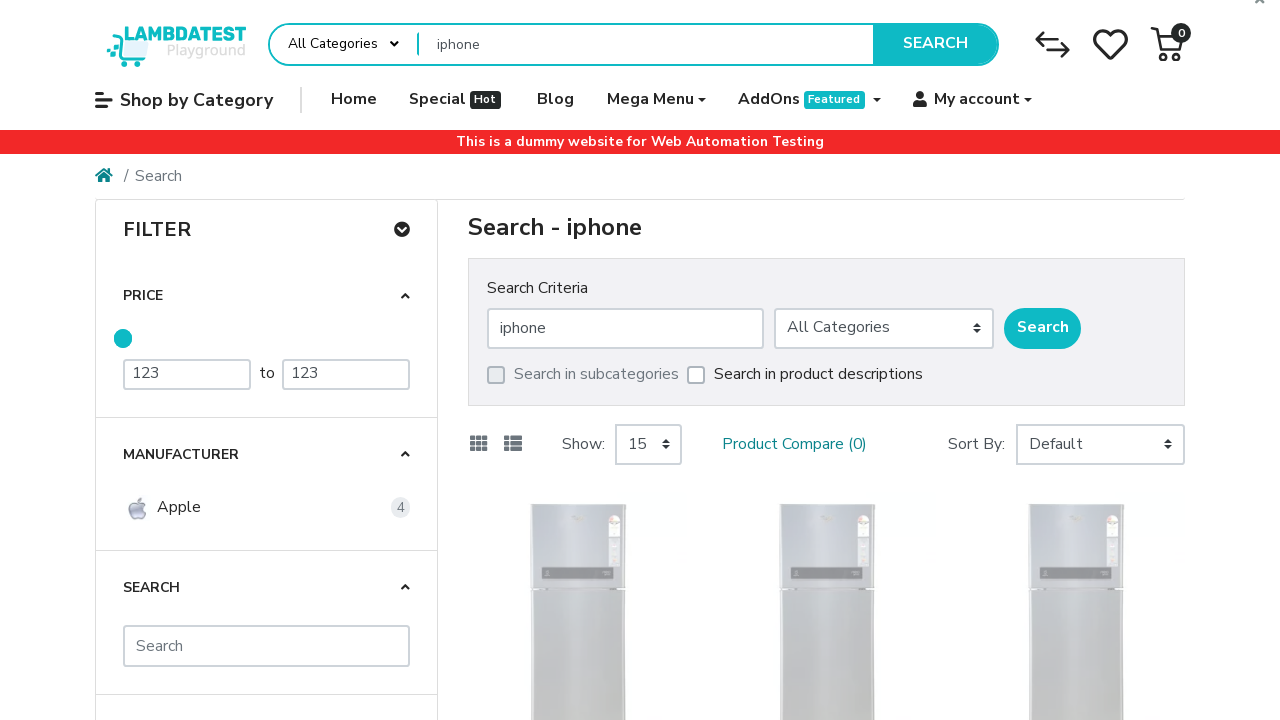

Search results loaded successfully
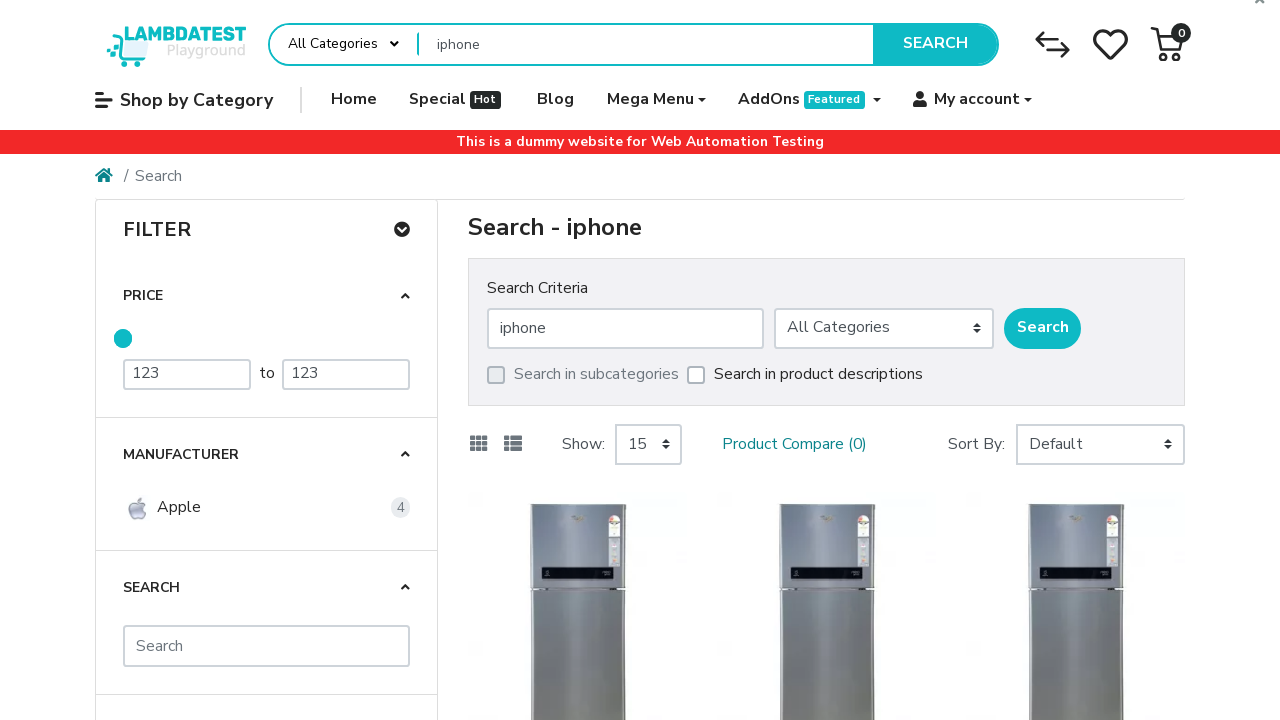

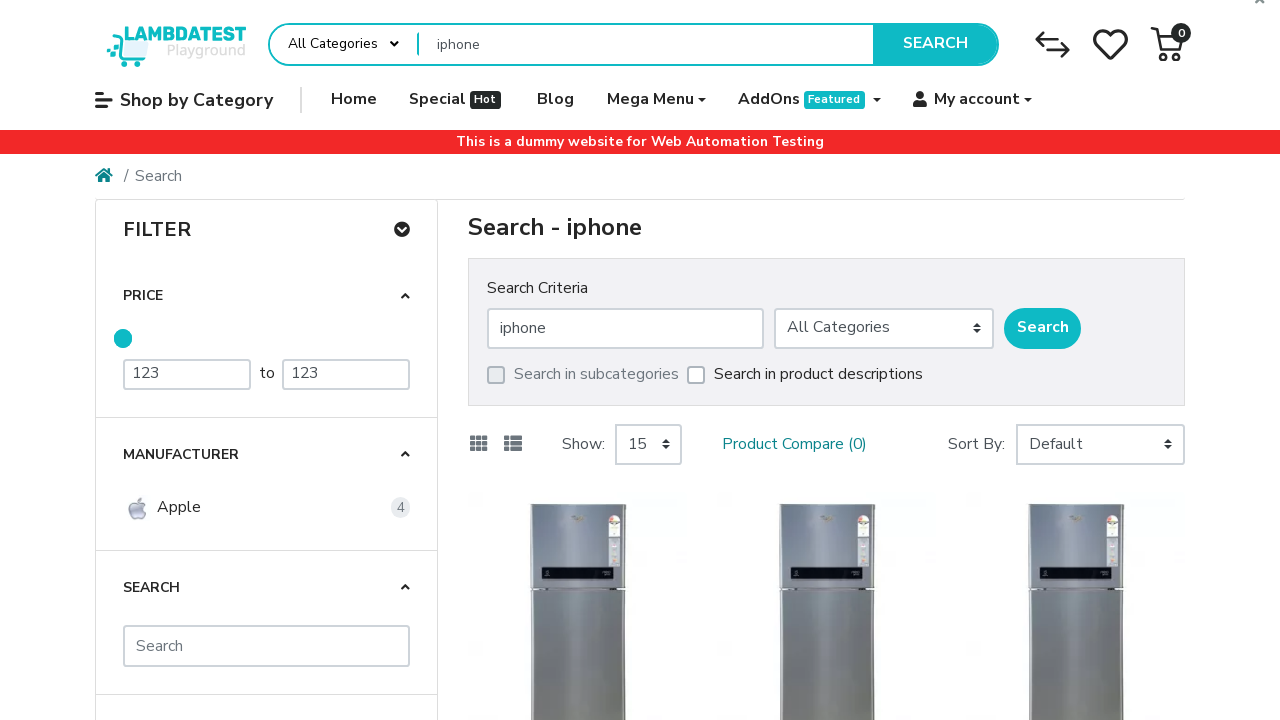